Navigates to W3Schools HTML tables page and locates elements in the first data row of the customers table

Starting URL: https://www.w3schools.com/html/html_tables.asp

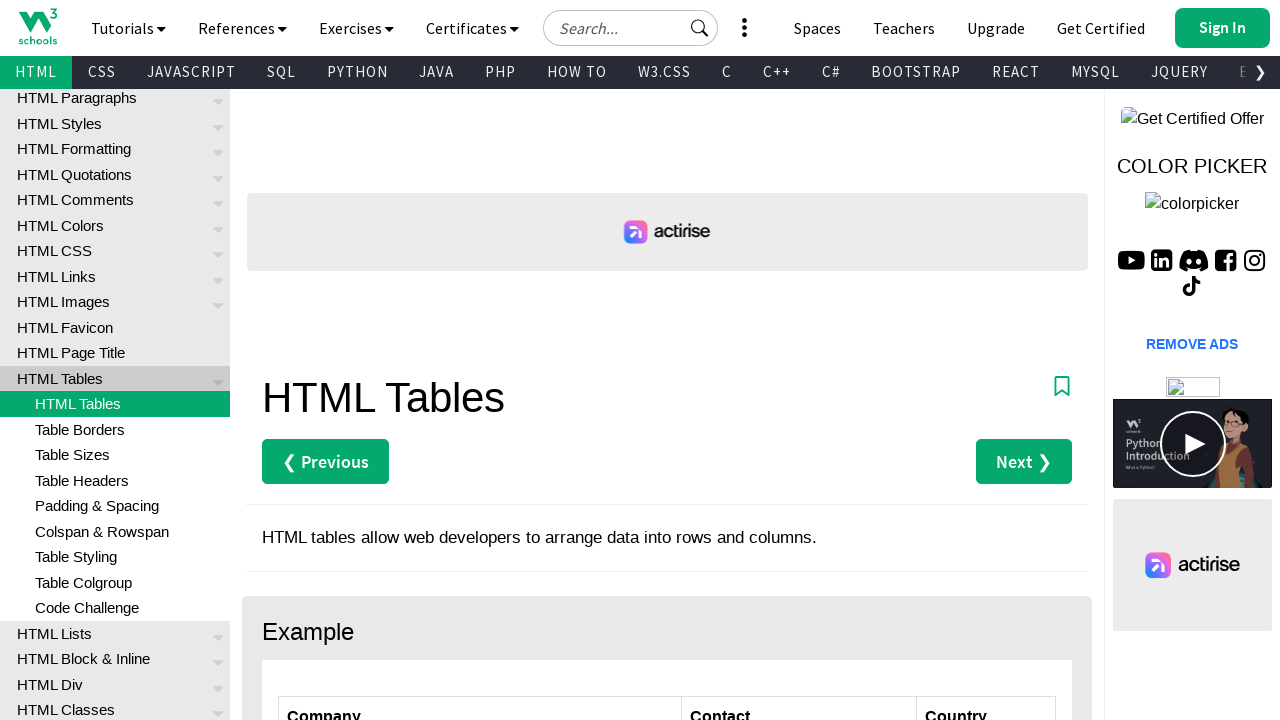

Navigated to W3Schools HTML tables page
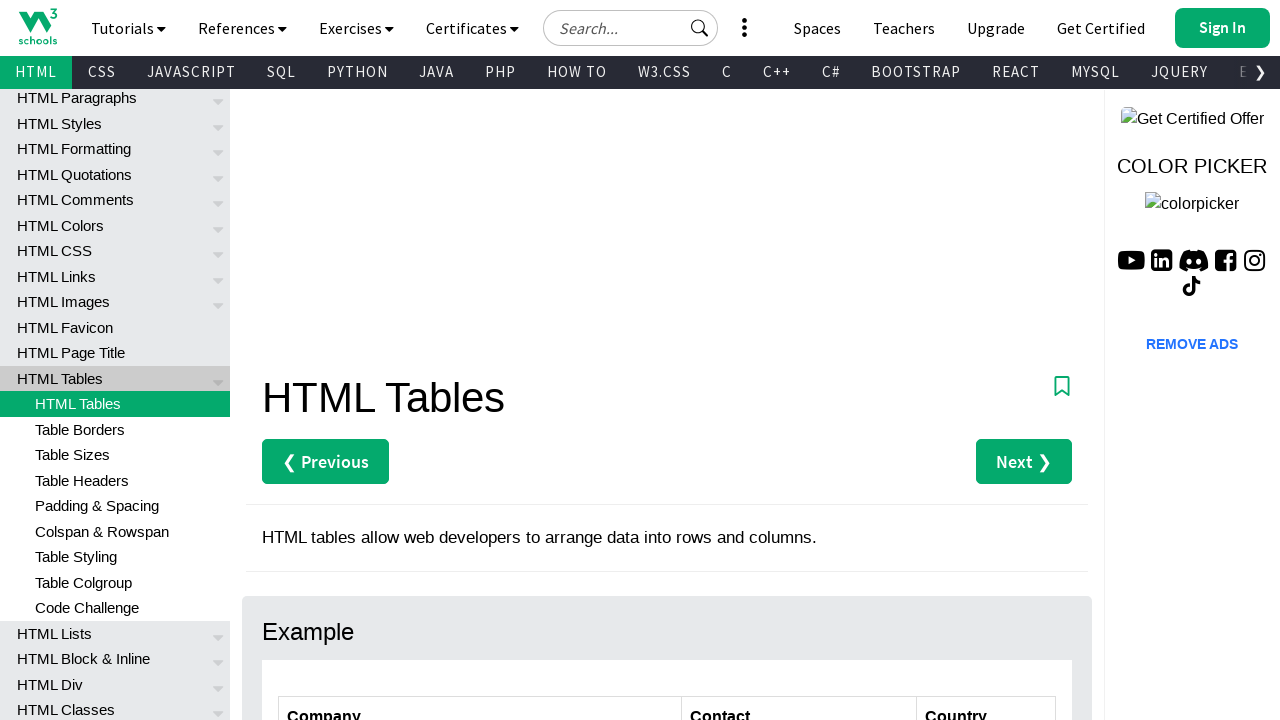

Located all cells in the first data row of the customers table
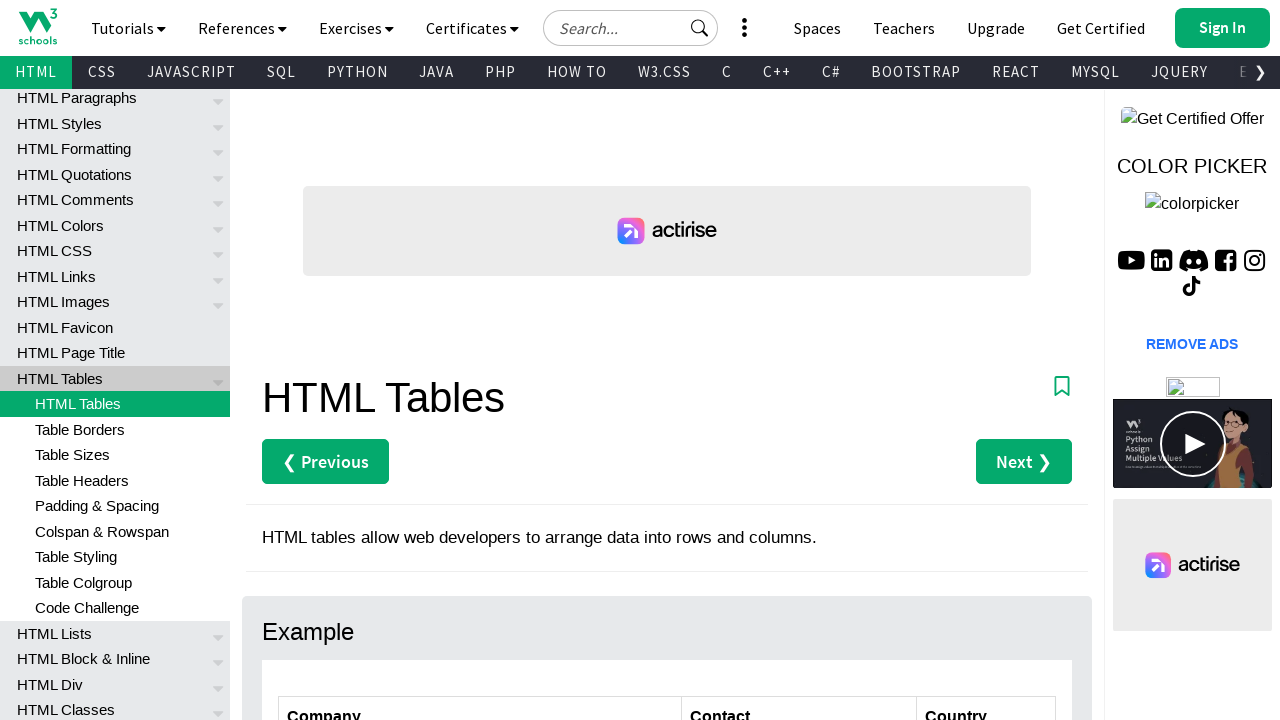

Verified that table cells were found in the first row
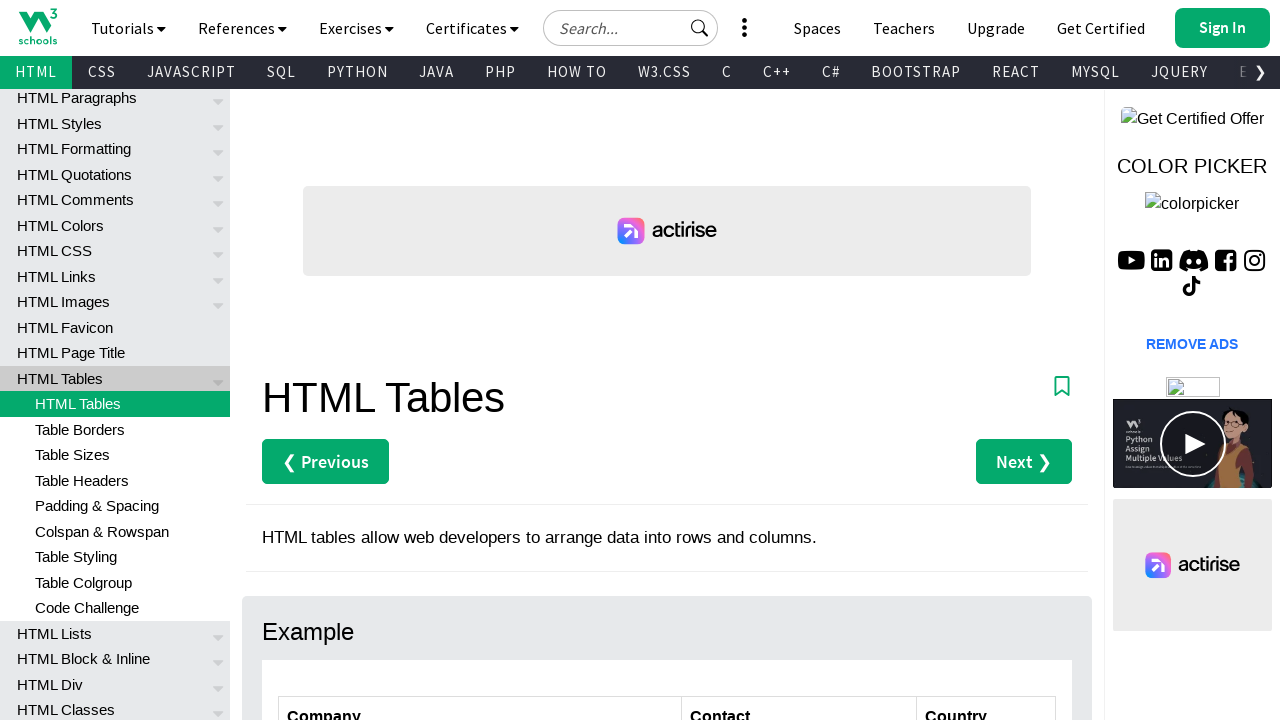

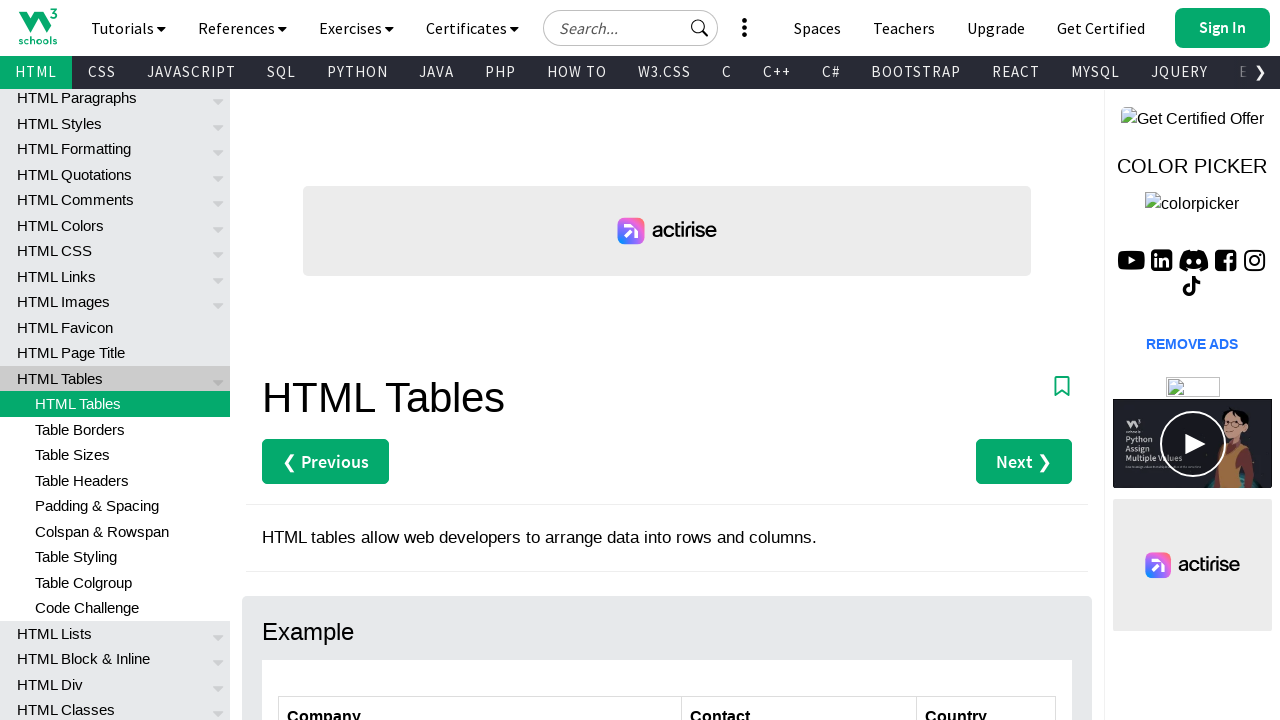